Tests back and forth navigation by clicking on A/B Testing link, verifying the page title, navigating back, and verifying the original page title

Starting URL: https://practice.cydeo.com

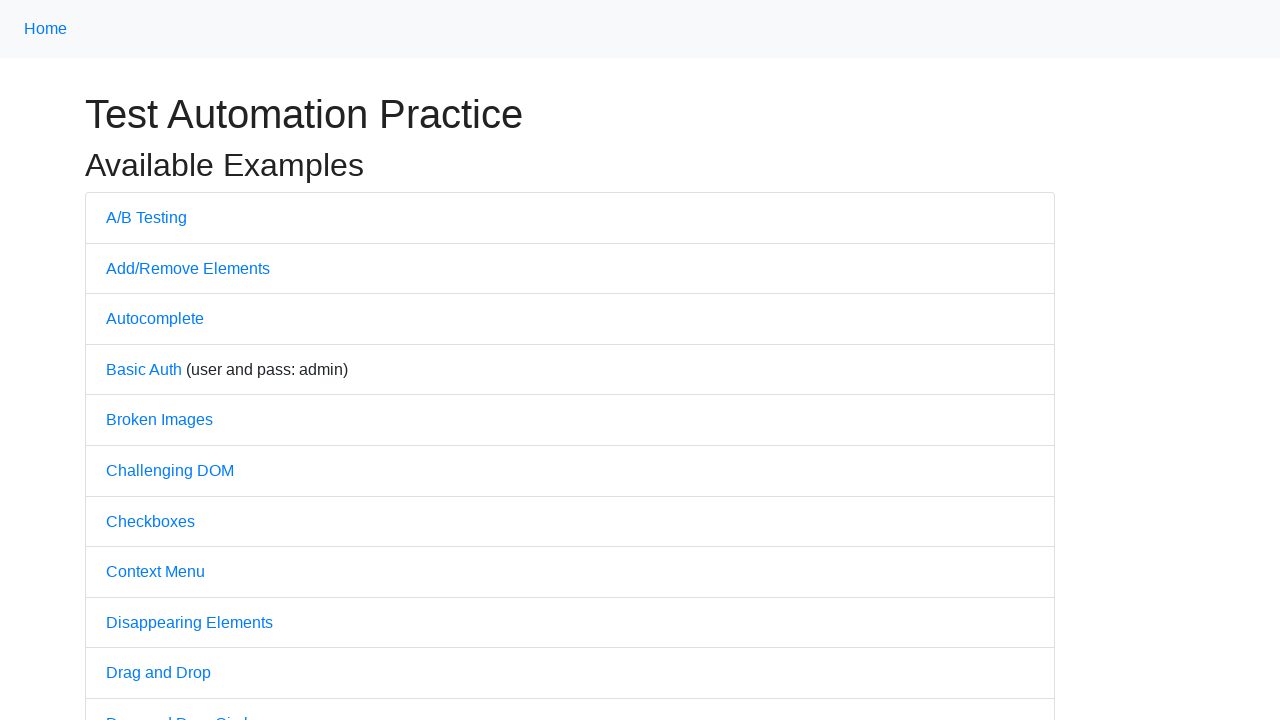

Clicked on A/B Testing link at (146, 217) on a:has-text('A/B')
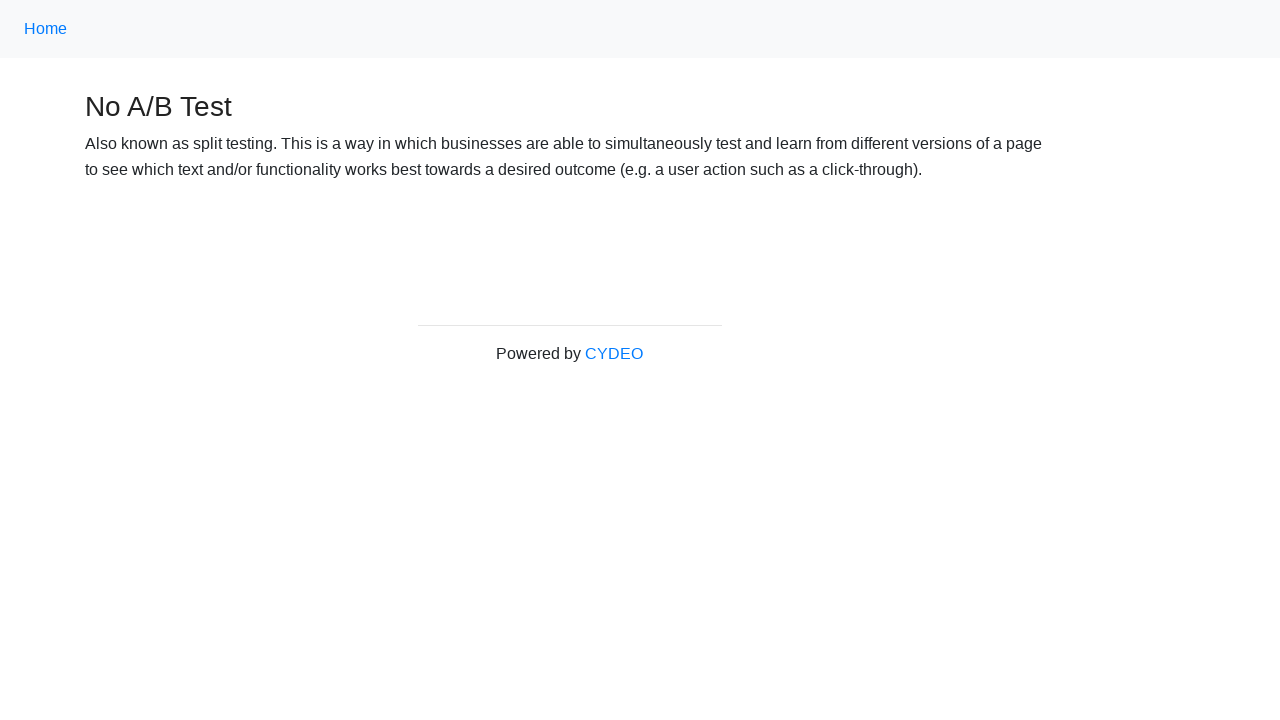

Waited for page to load after clicking A/B Testing link
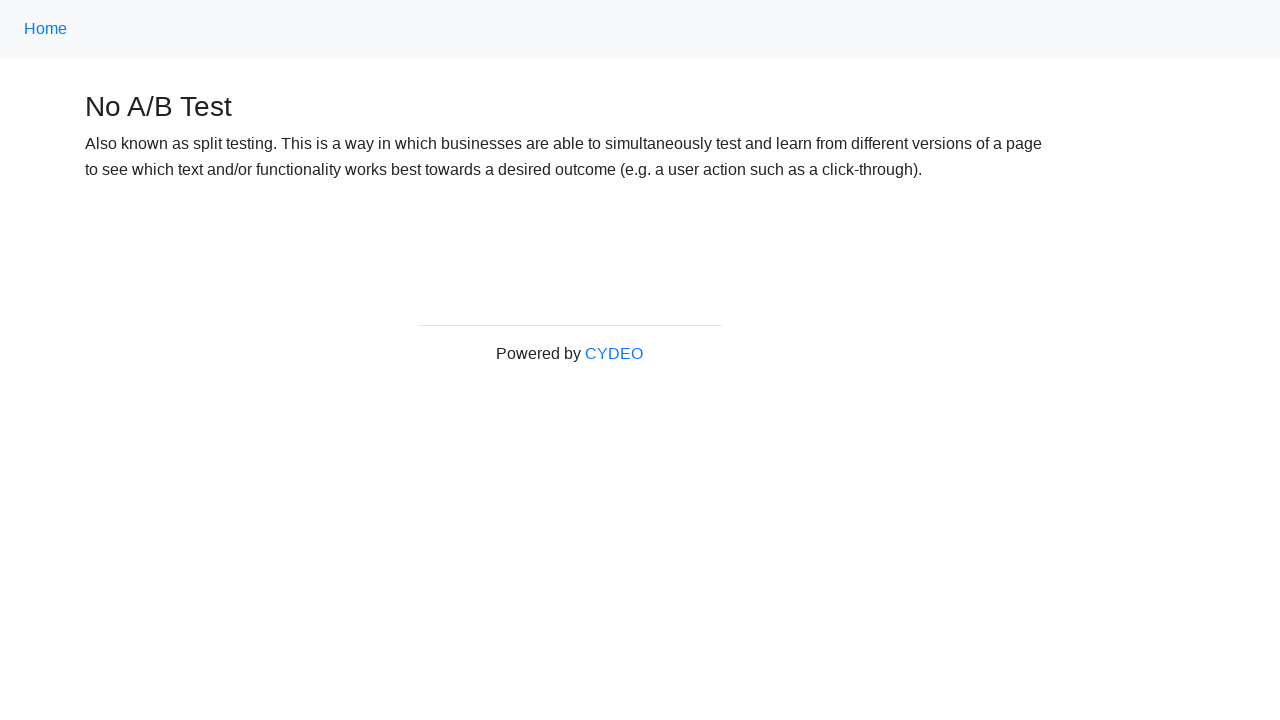

Verified page title is 'No A/B Test'
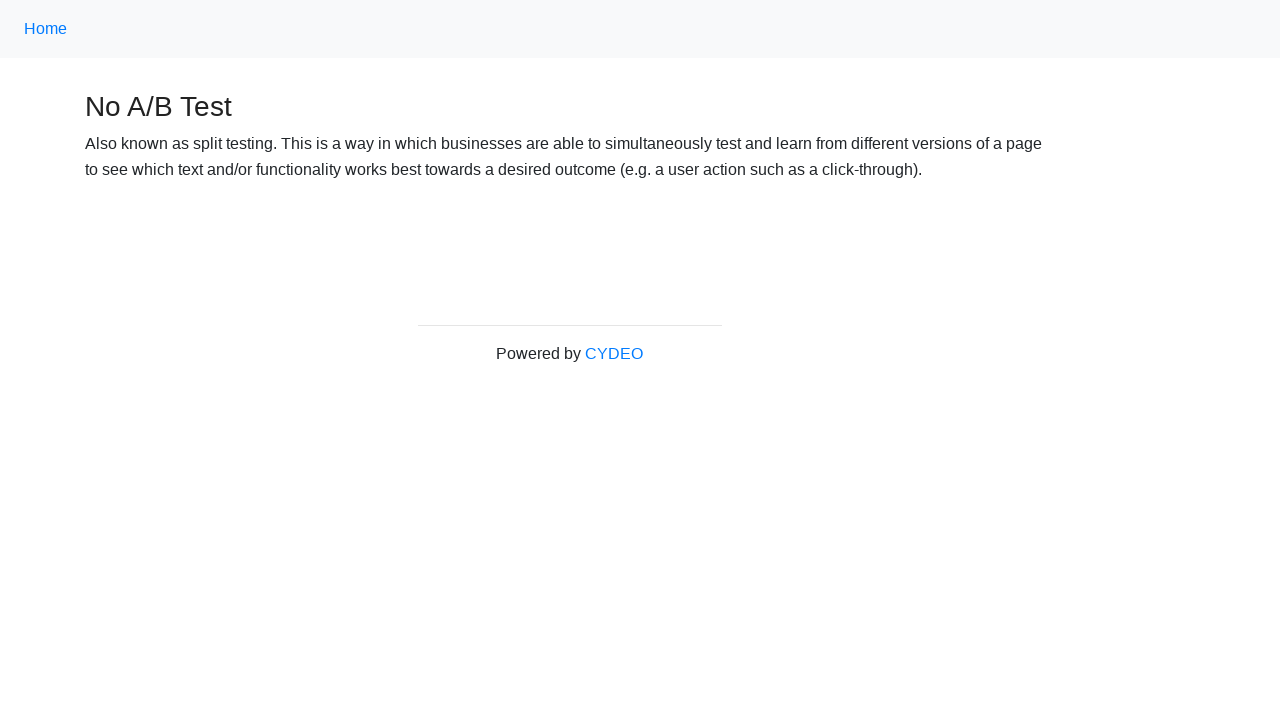

Navigated back to previous page
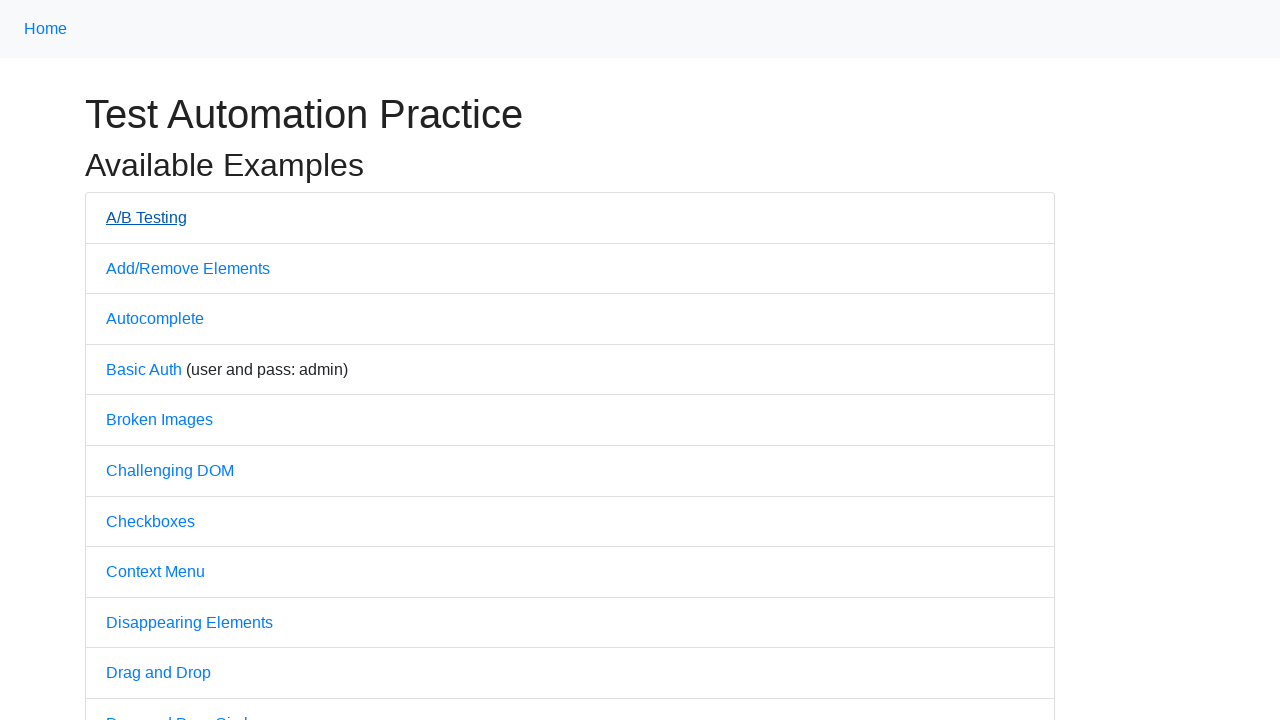

Waited for page to load after navigating back
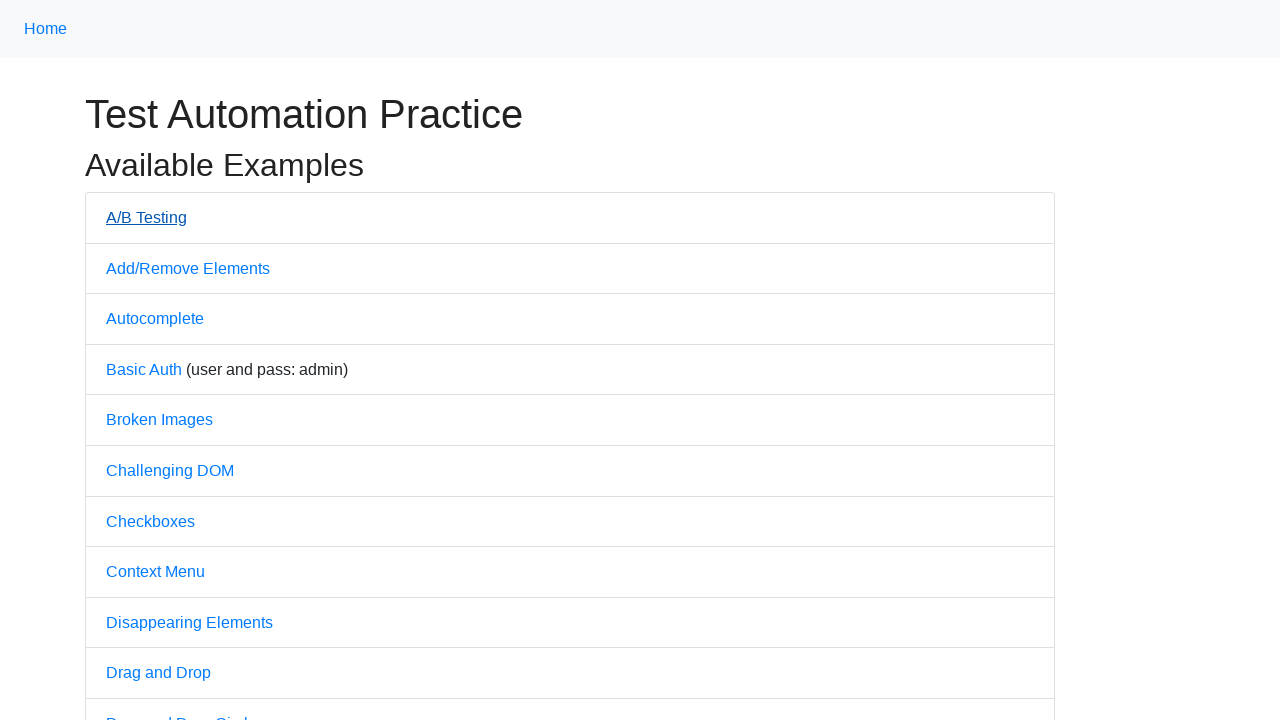

Verified page title is 'Practice' after back navigation
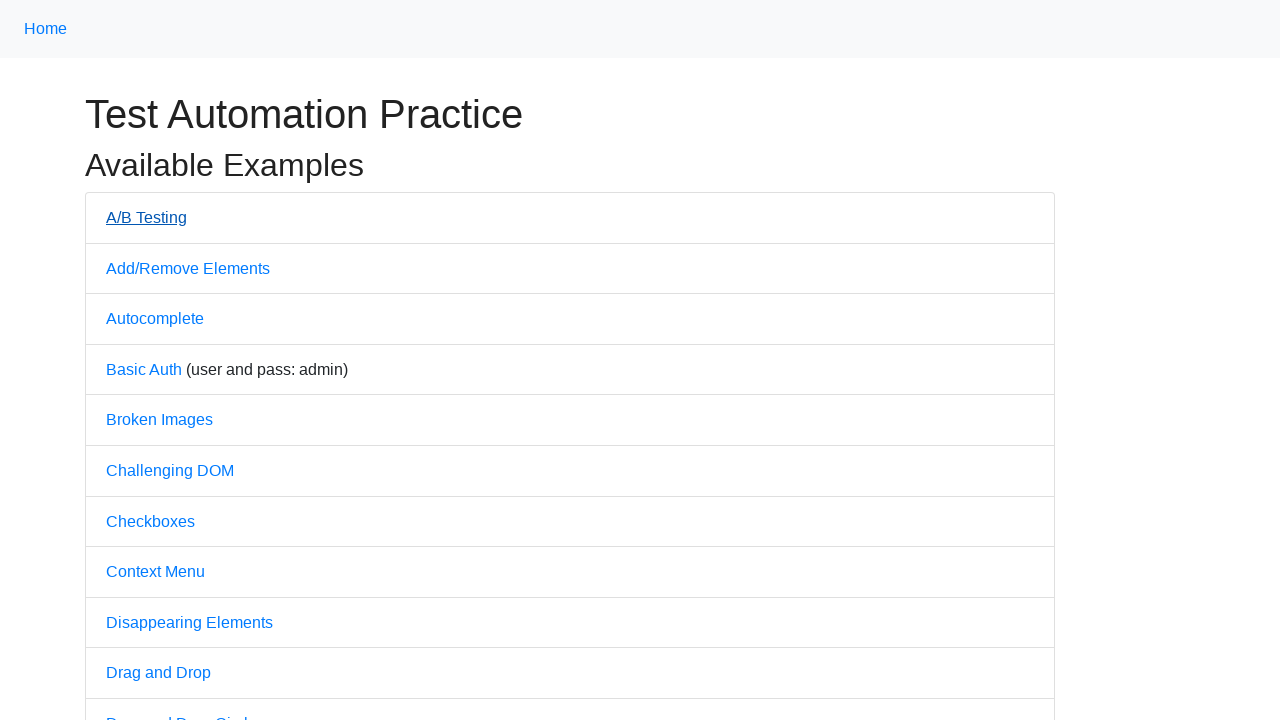

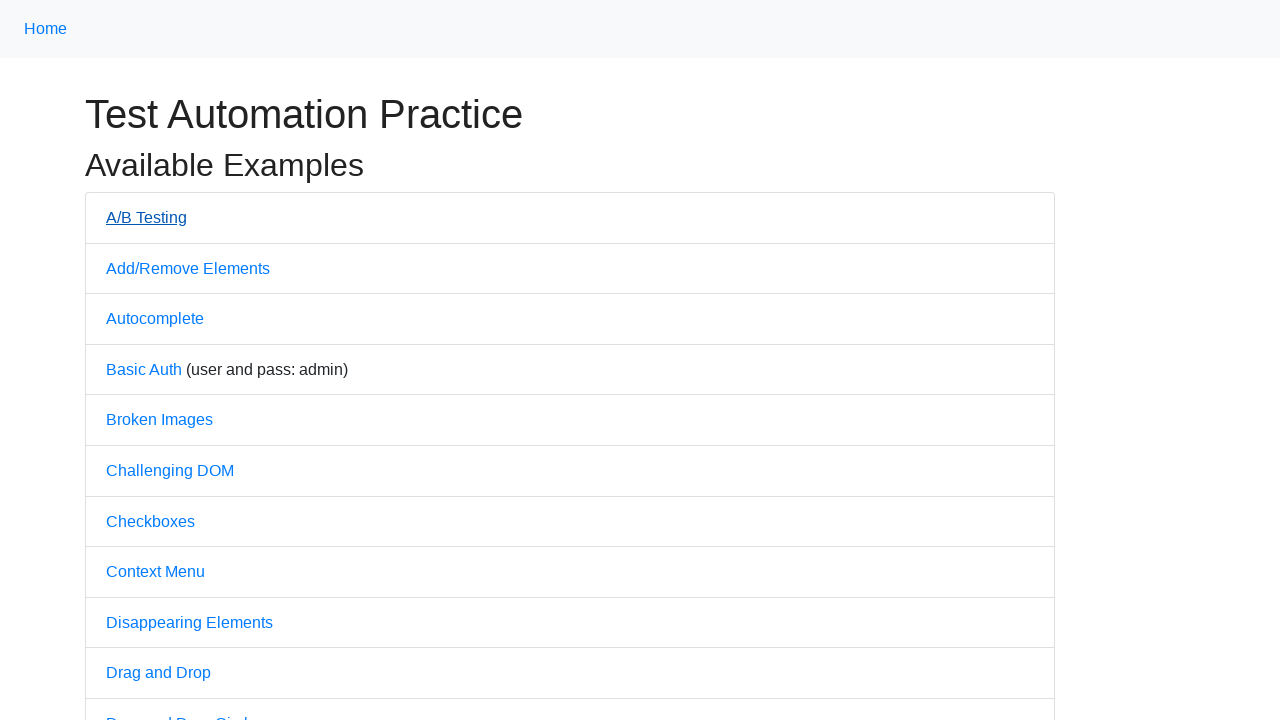